Tests browser window handling by clicking a button that opens a new window, switching to the new window to verify its content, then switching back to the parent window.

Starting URL: https://demoqa.com/browser-windows

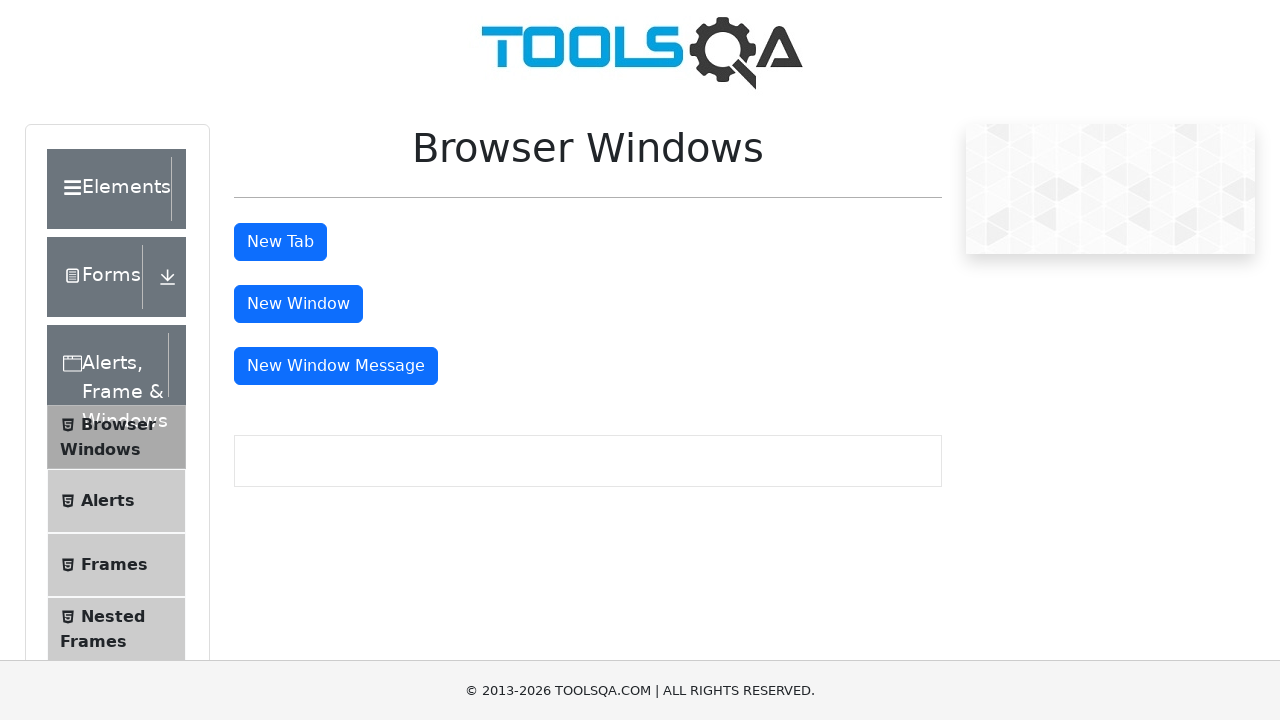

Clicked 'New Window' button at (298, 304) on button#windowButton
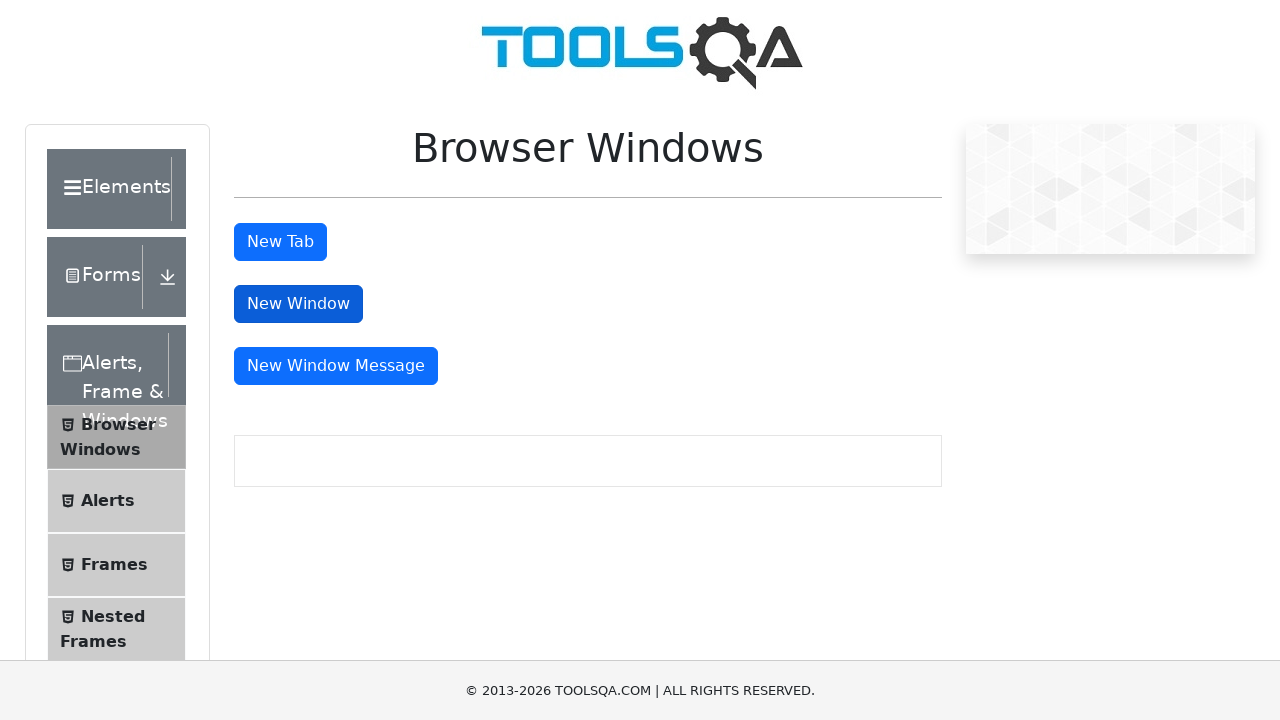

Clicked 'New Window' button again and captured new page context at (298, 304) on button#windowButton
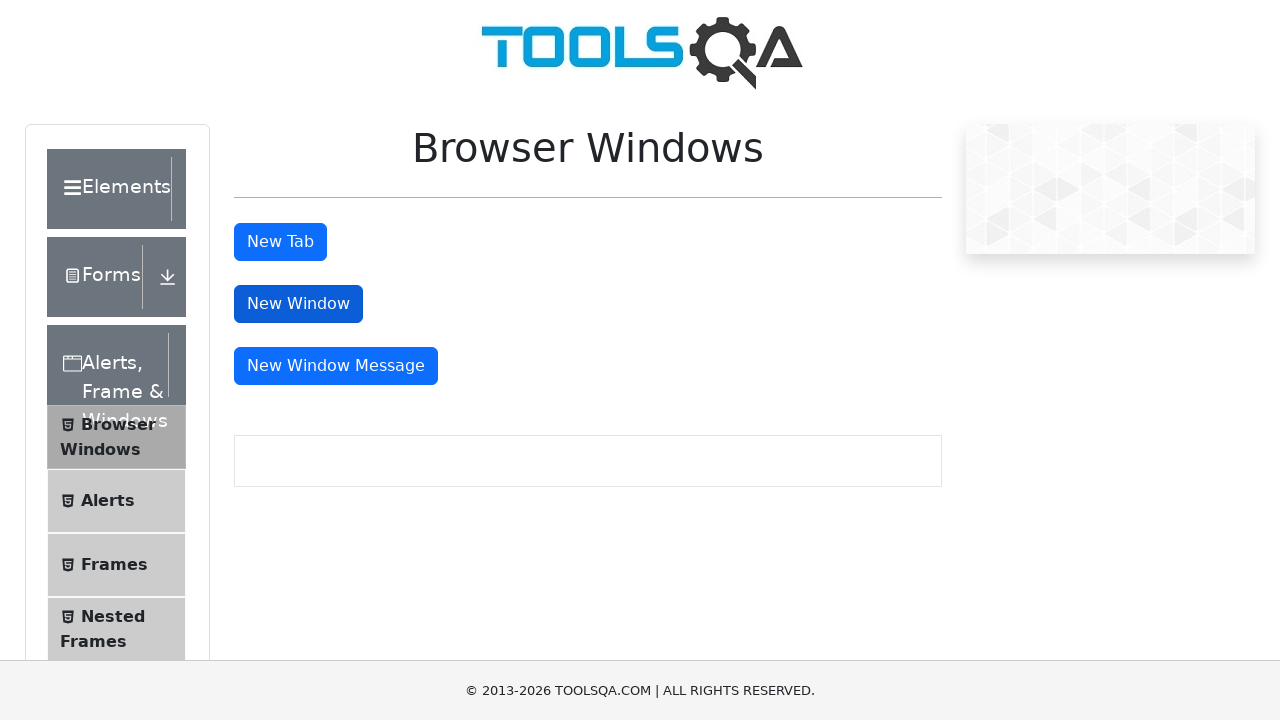

New window opened successfully
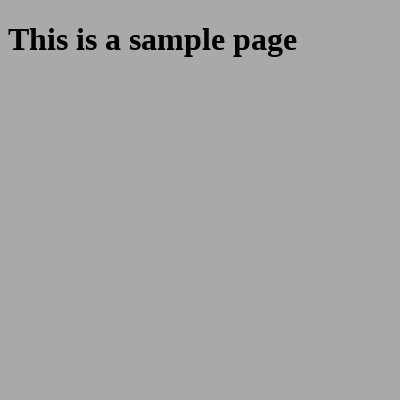

New window finished loading
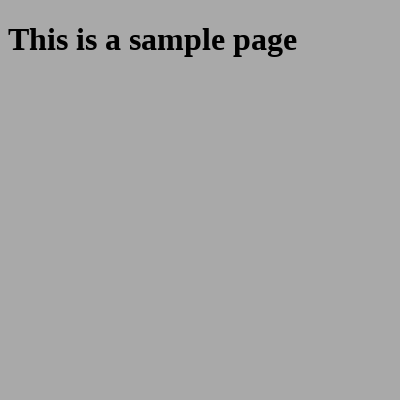

Verified heading element is present in new window
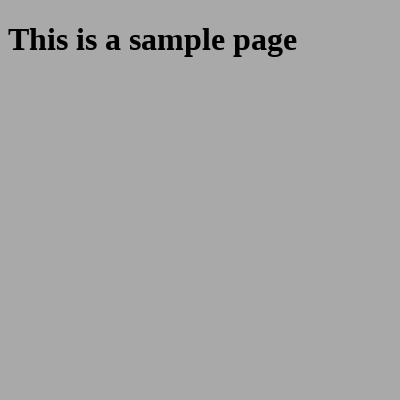

Closed the new window
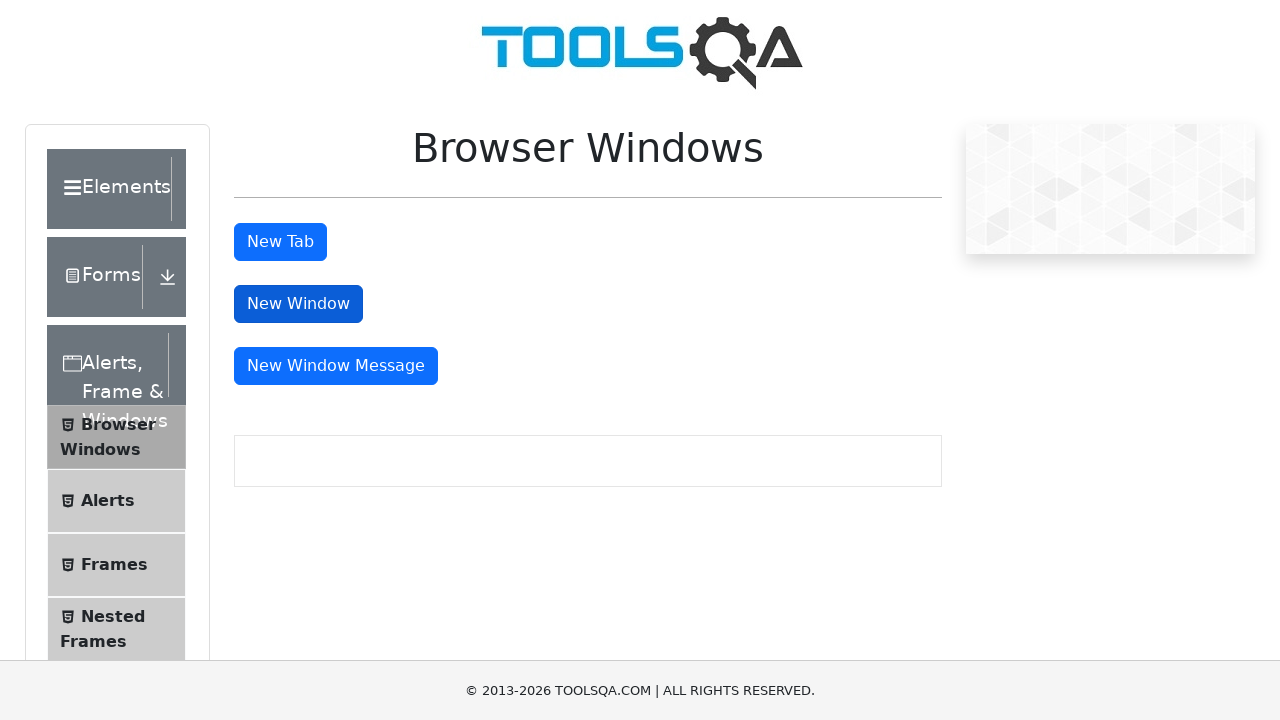

Switched back to parent window
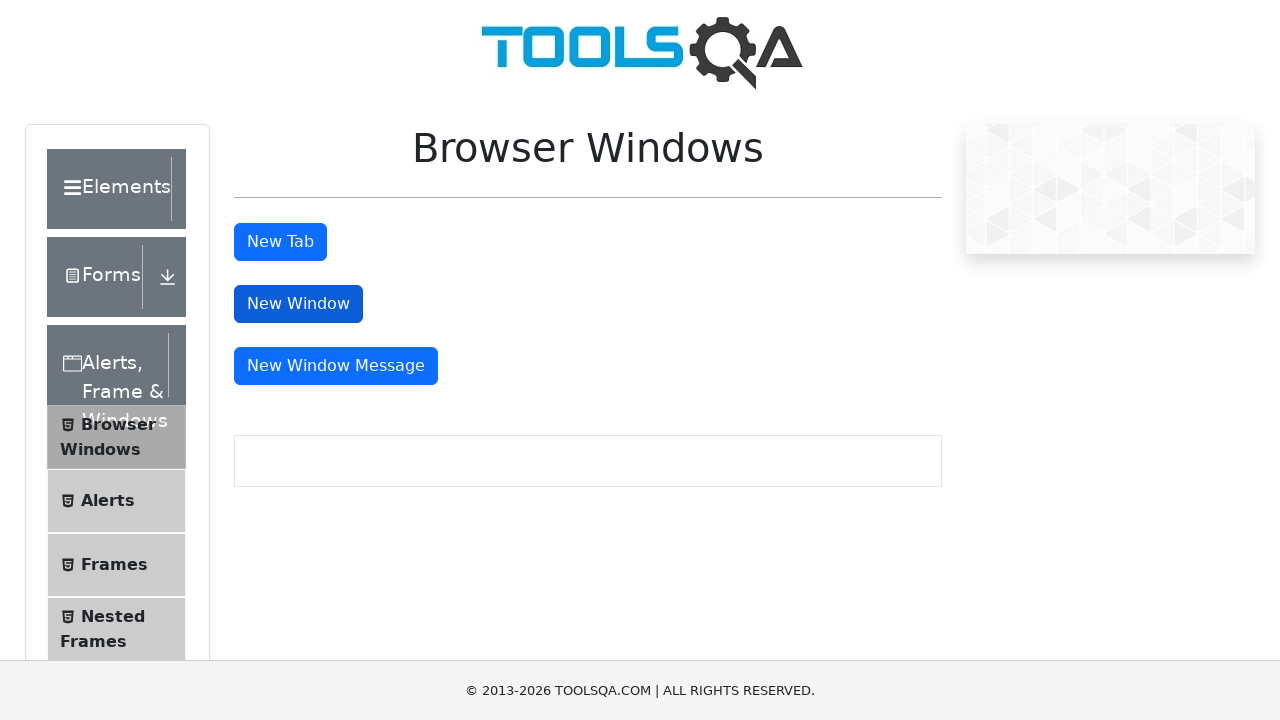

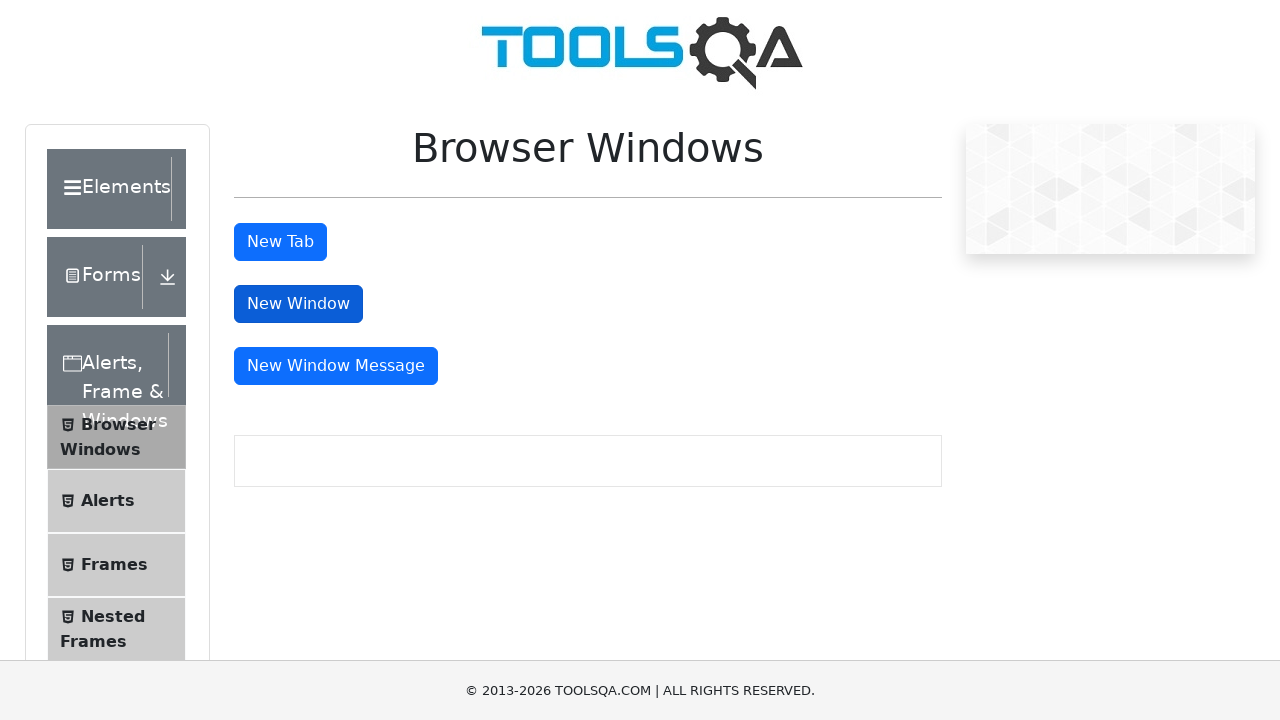